Adds all three courses to the cart, validates the cart displays correct course information for all, then places the order and verifies success message.

Starting URL: https://www.techglobal-training.com/frontend/shopping-cart

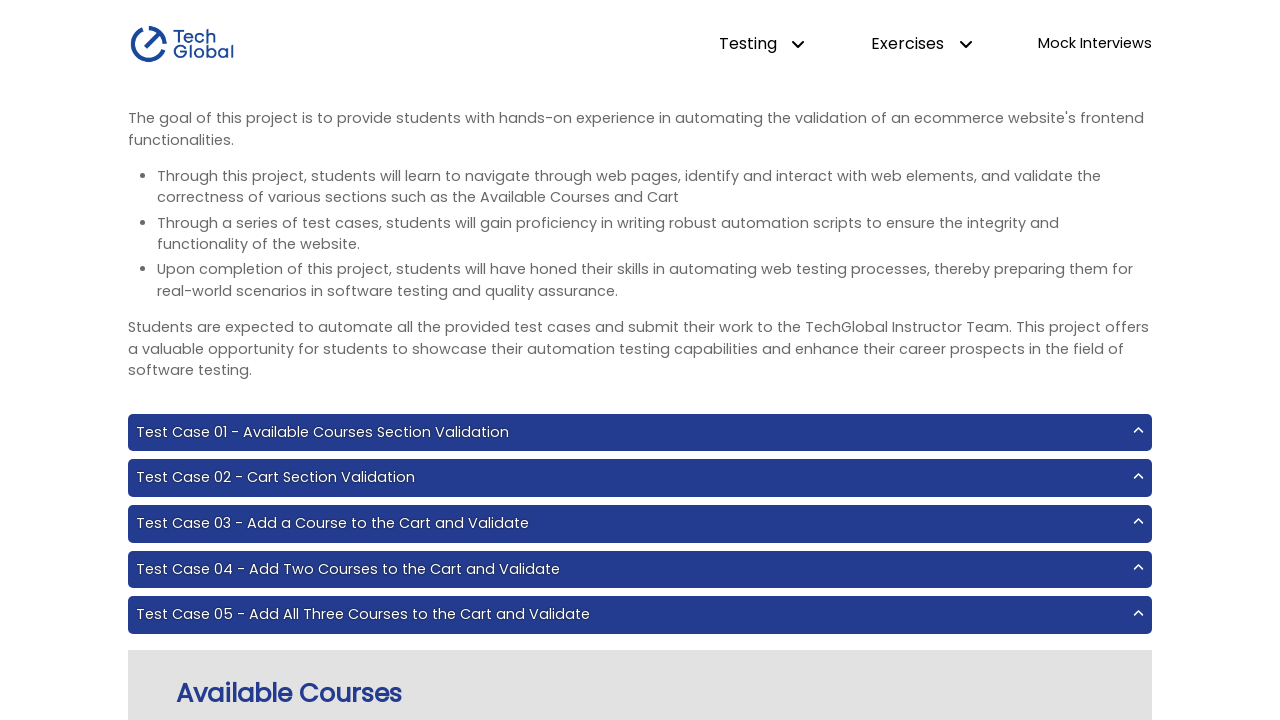

Clicked 'Add to Cart' button for first course at (248, 360) on button[class*=is-primary] >> nth=0
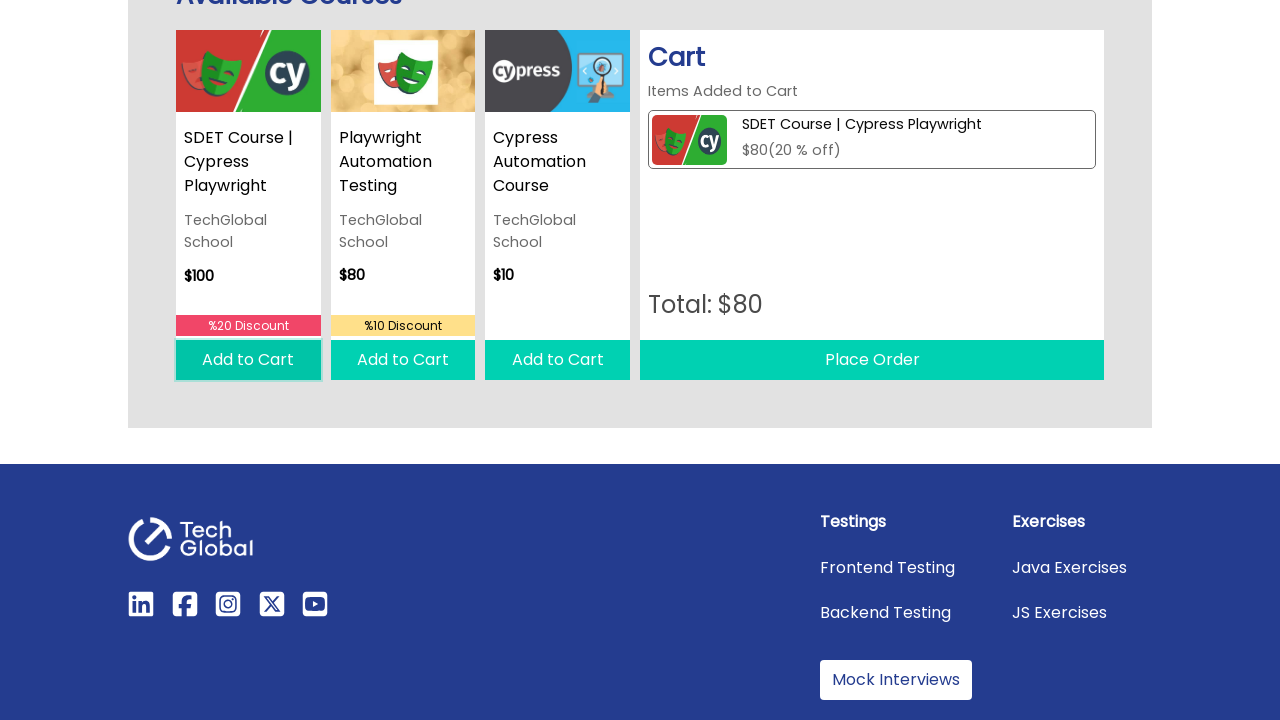

Clicked 'Add to Cart' button for second course at (403, 360) on button[class*=is-primary] >> nth=1
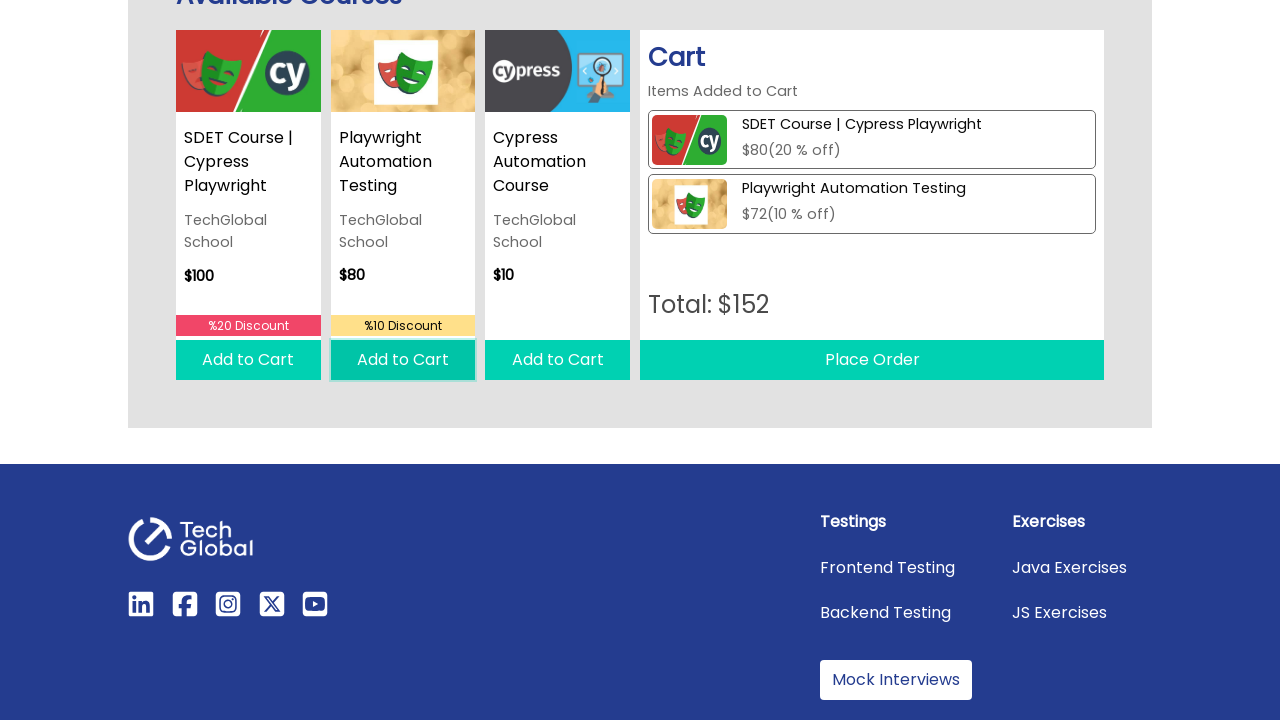

Clicked 'Add to Cart' button for third course at (558, 360) on button[class*=is-primary] >> nth=2
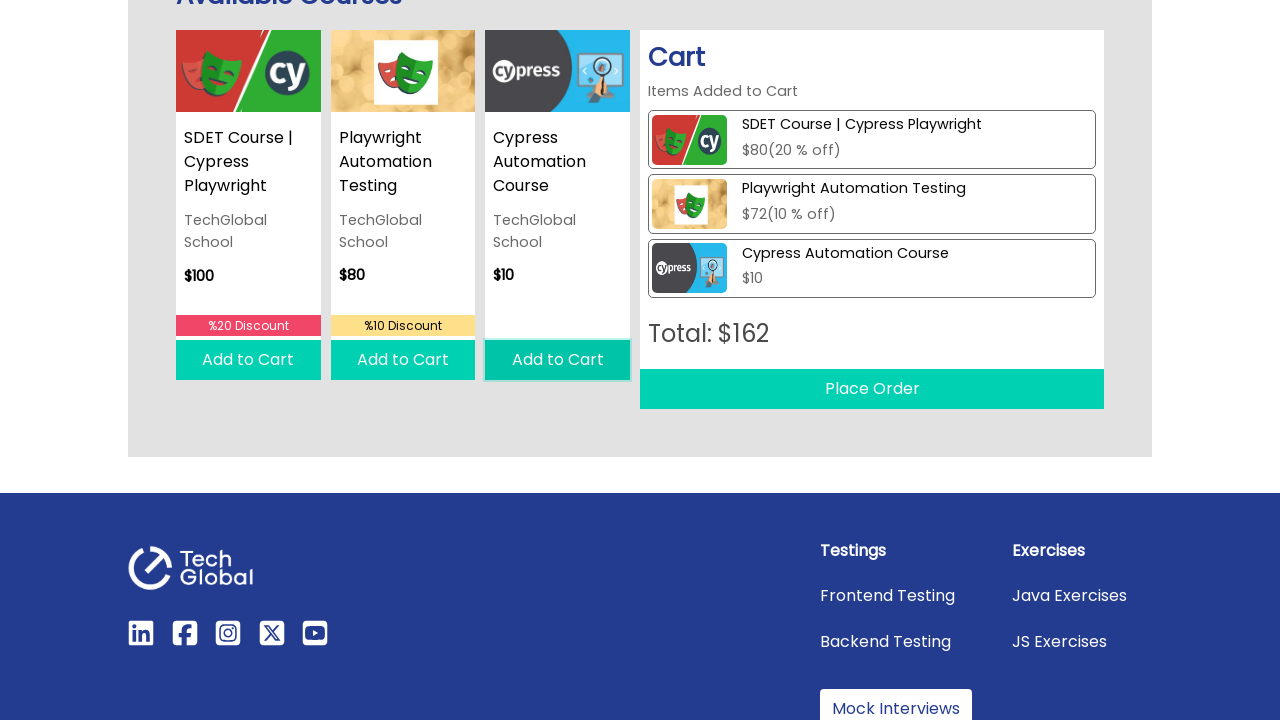

Verified that exactly 3 course cards are displayed in the cart
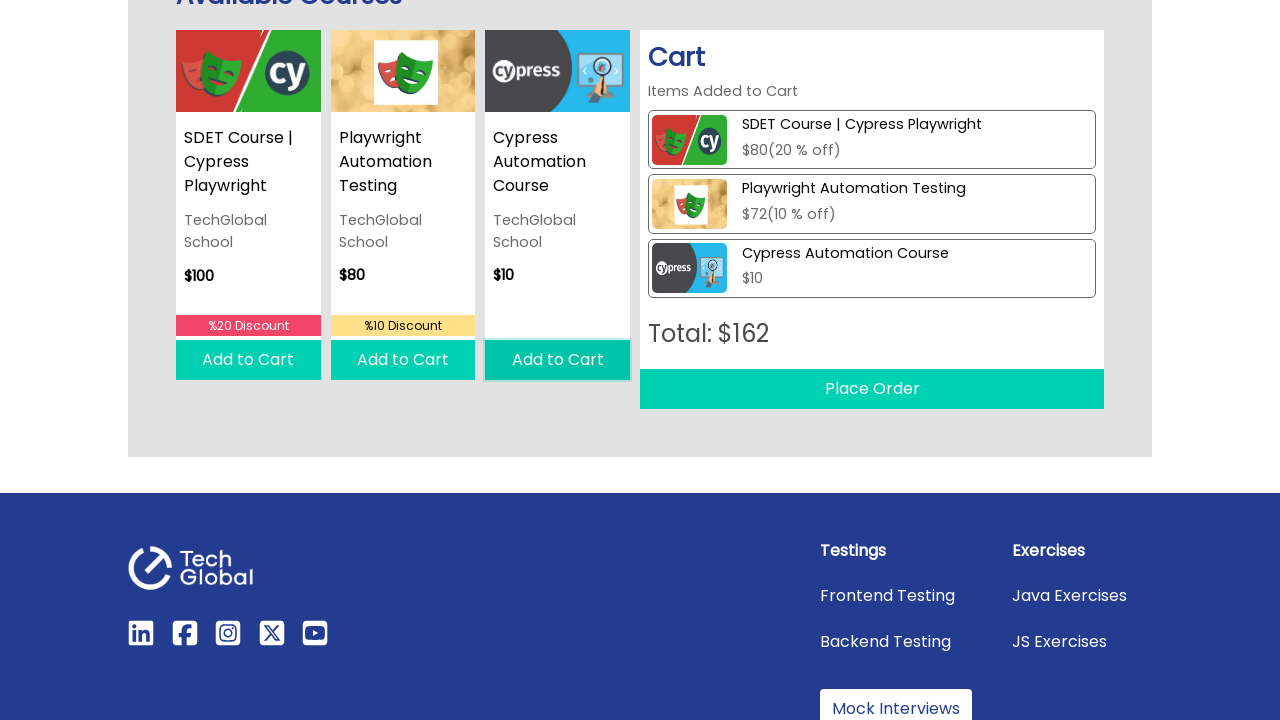

Verified first course card is visible
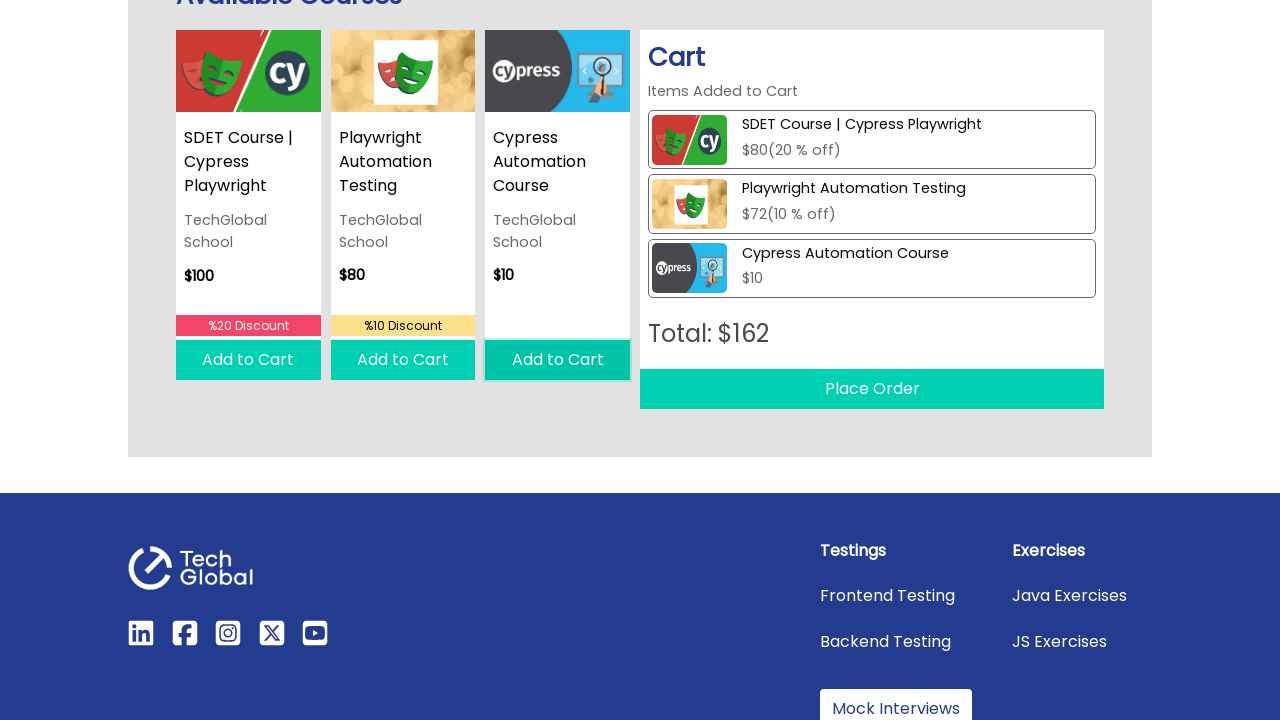

Verified second course card is visible
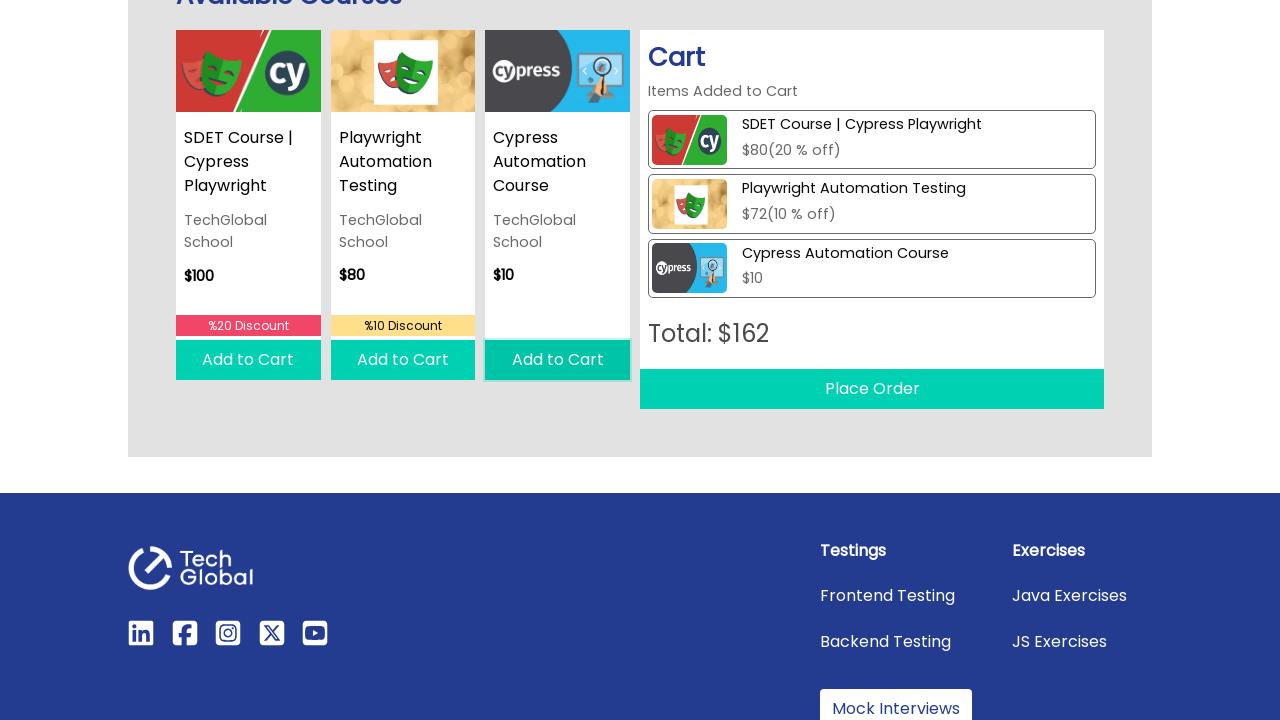

Verified third course card is visible
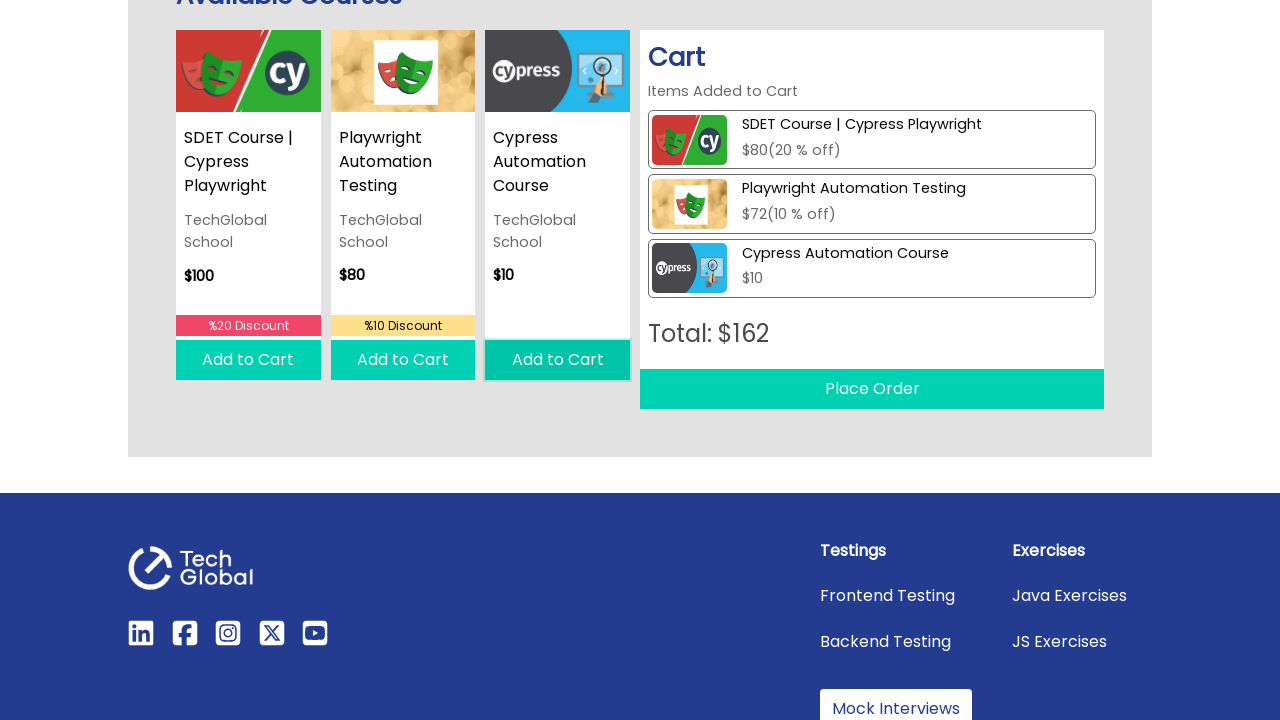

Waited 5 seconds before placing order
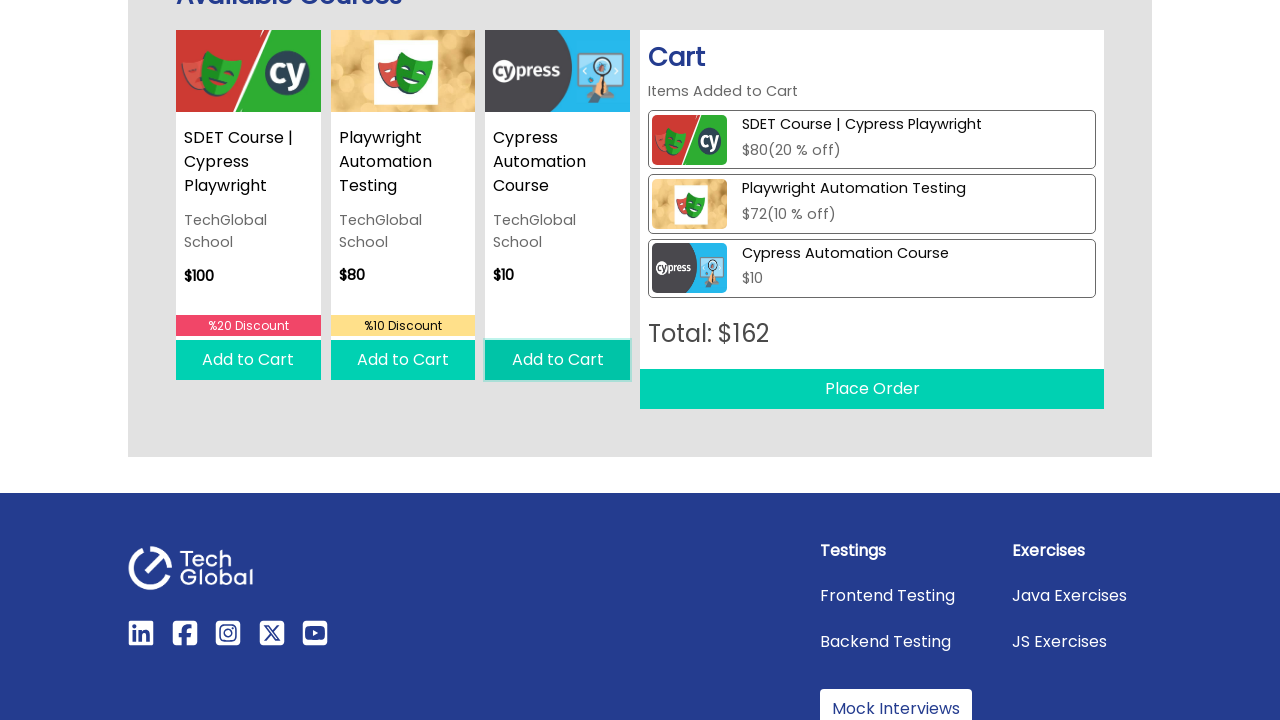

Clicked 'Place Order' button at (872, 389) on button >> internal:has-text="Place Order"i
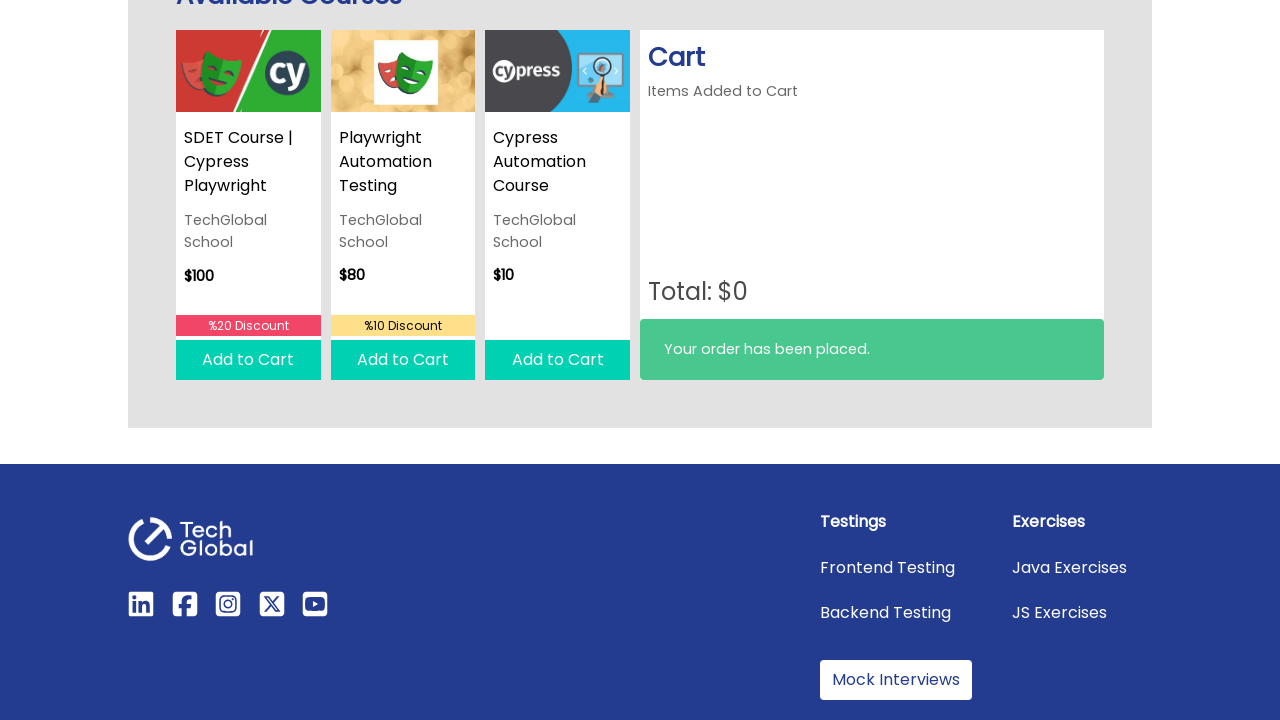

Verified success message 'Your order has been placed.' is displayed
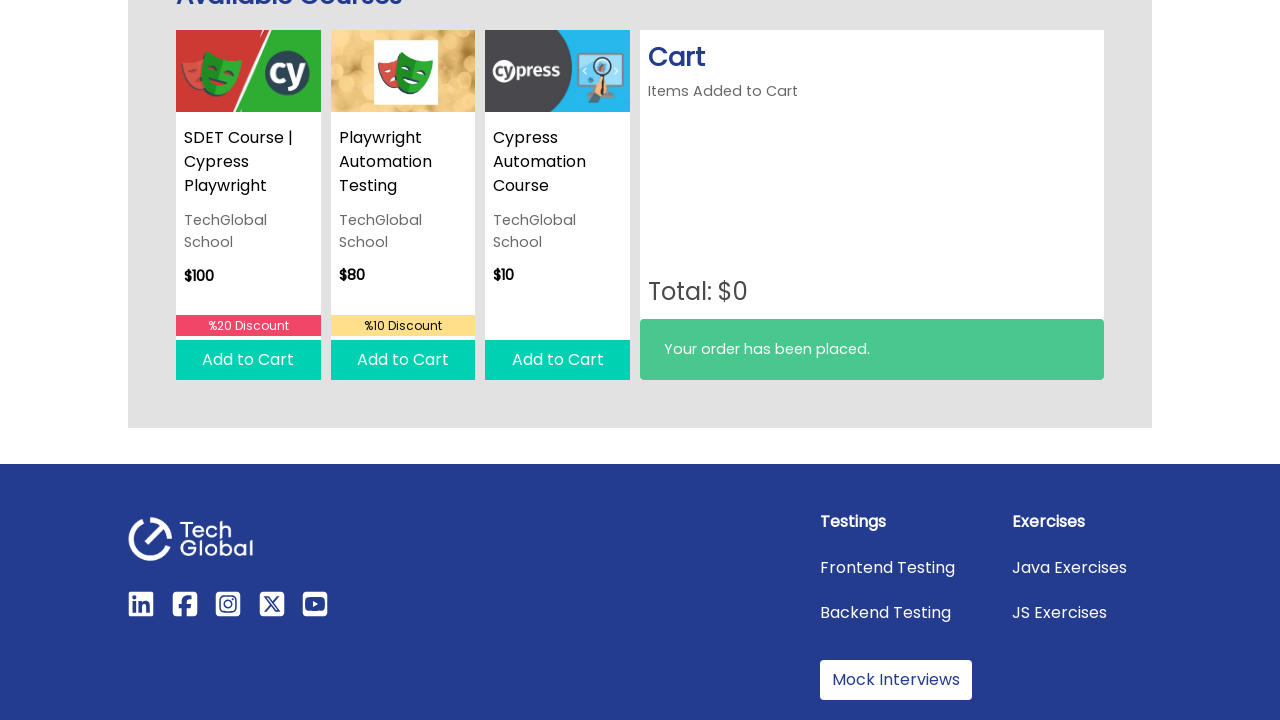

Verified total price has been reset to $0
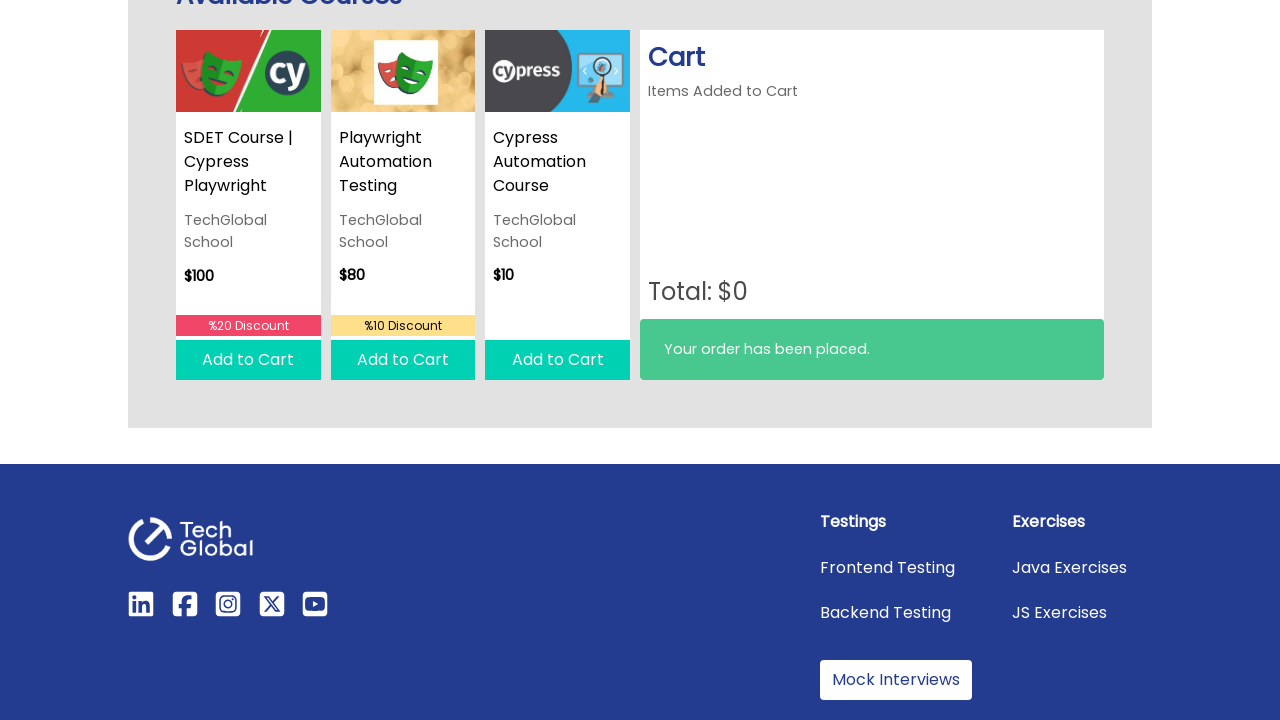

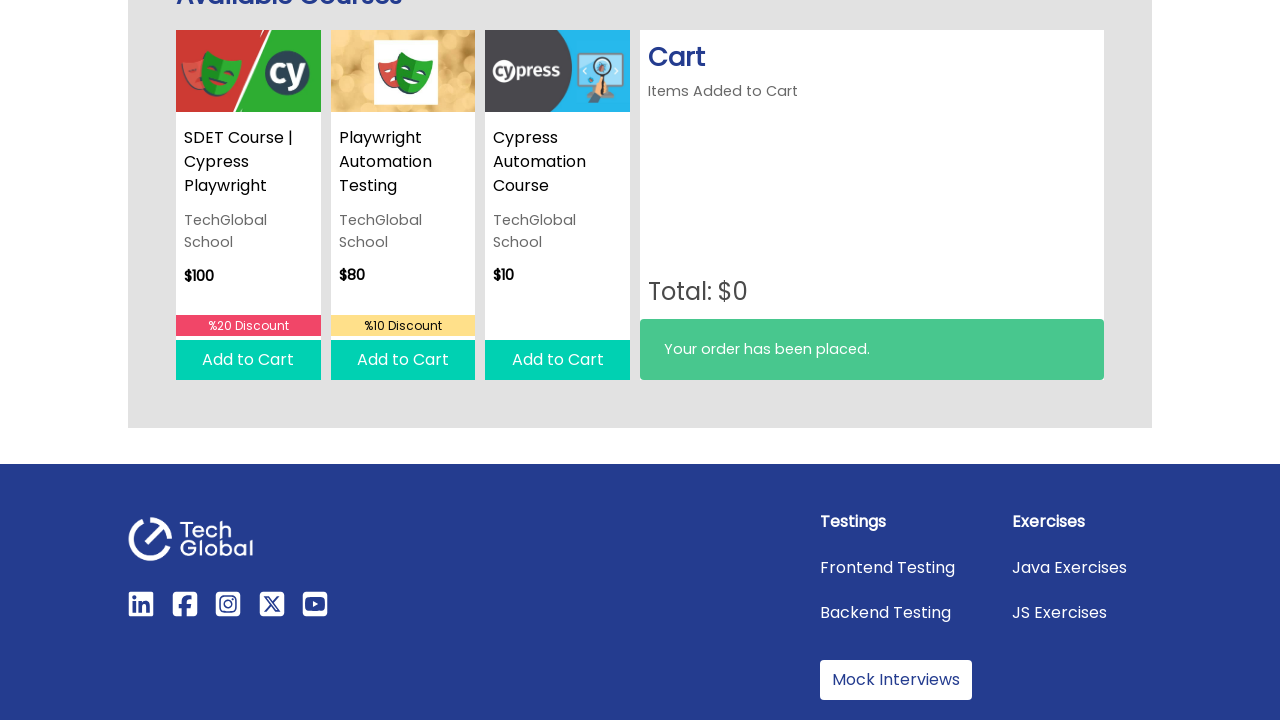